Tests clicking a button with dynamic class attributes on a UI testing playground, handling the resulting alert dialog, and refreshing the page - repeated 3 times to verify consistent behavior.

Starting URL: http://uitestingplayground.com/classattr

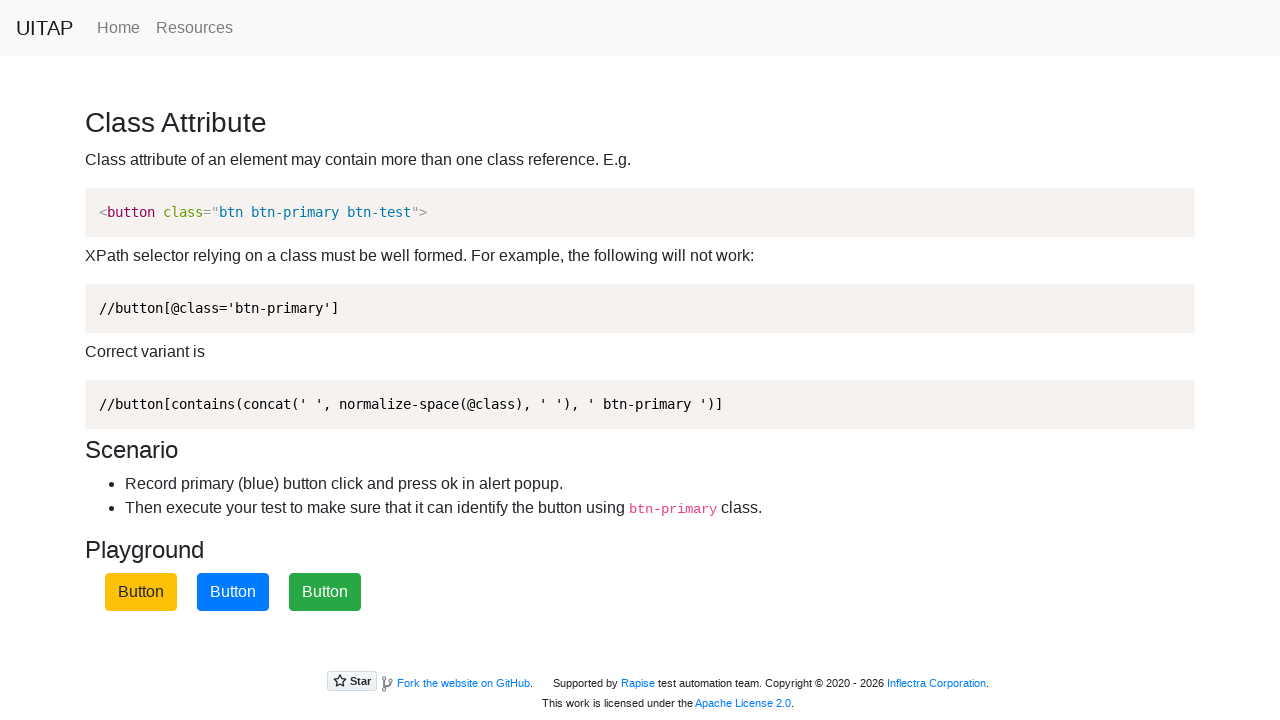

Clicked primary button (iteration 1/3) at (233, 592) on button.btn-primary
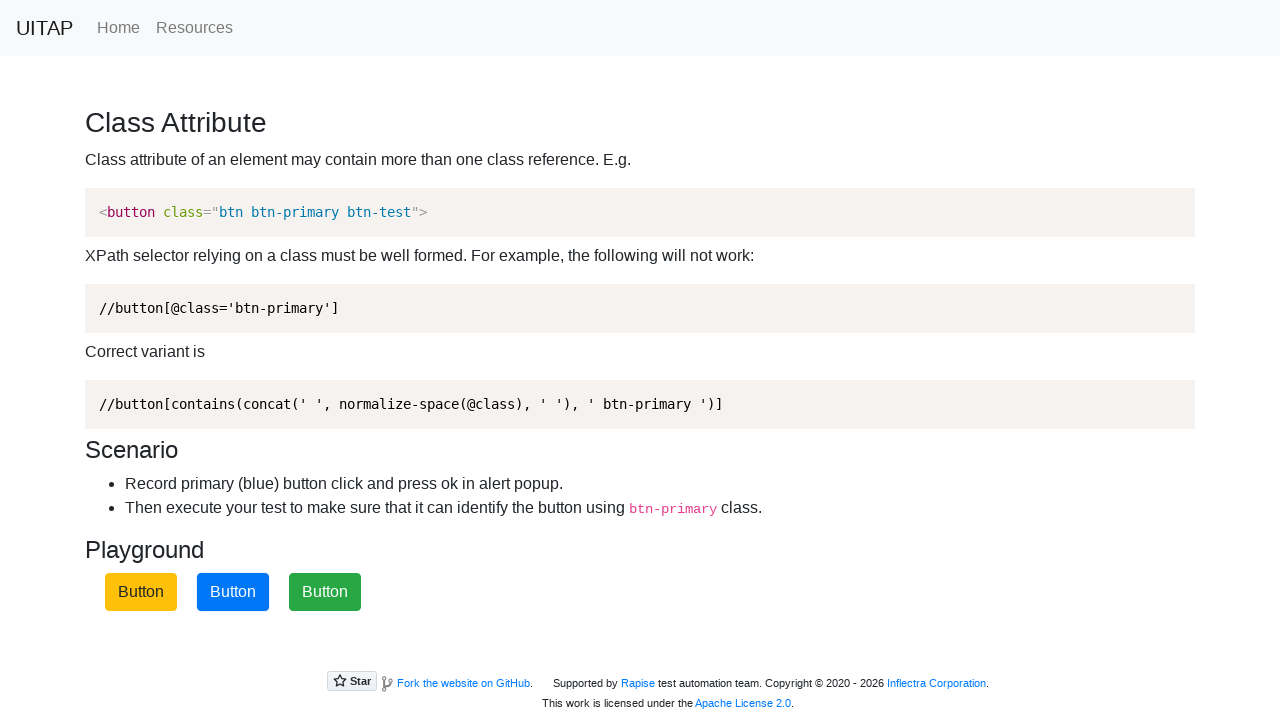

Set up dialog handler to accept alerts (iteration 1/3)
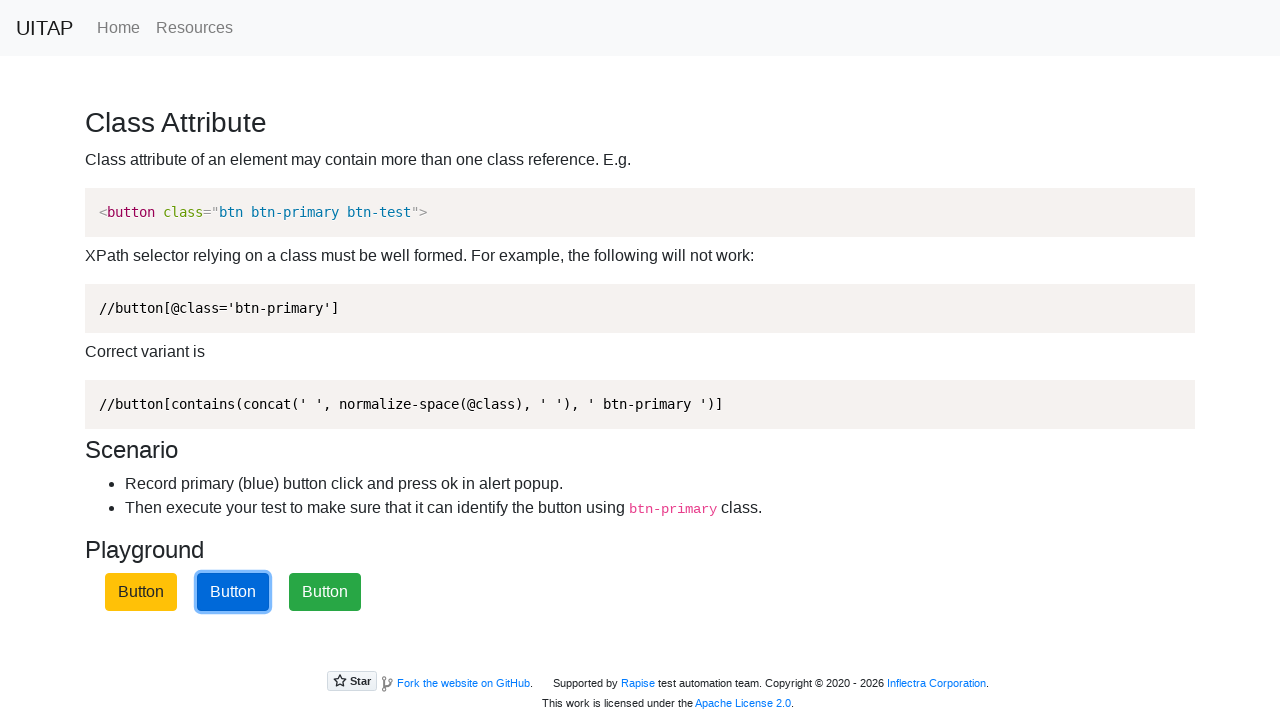

Waited for alert dialog to appear (iteration 1/3)
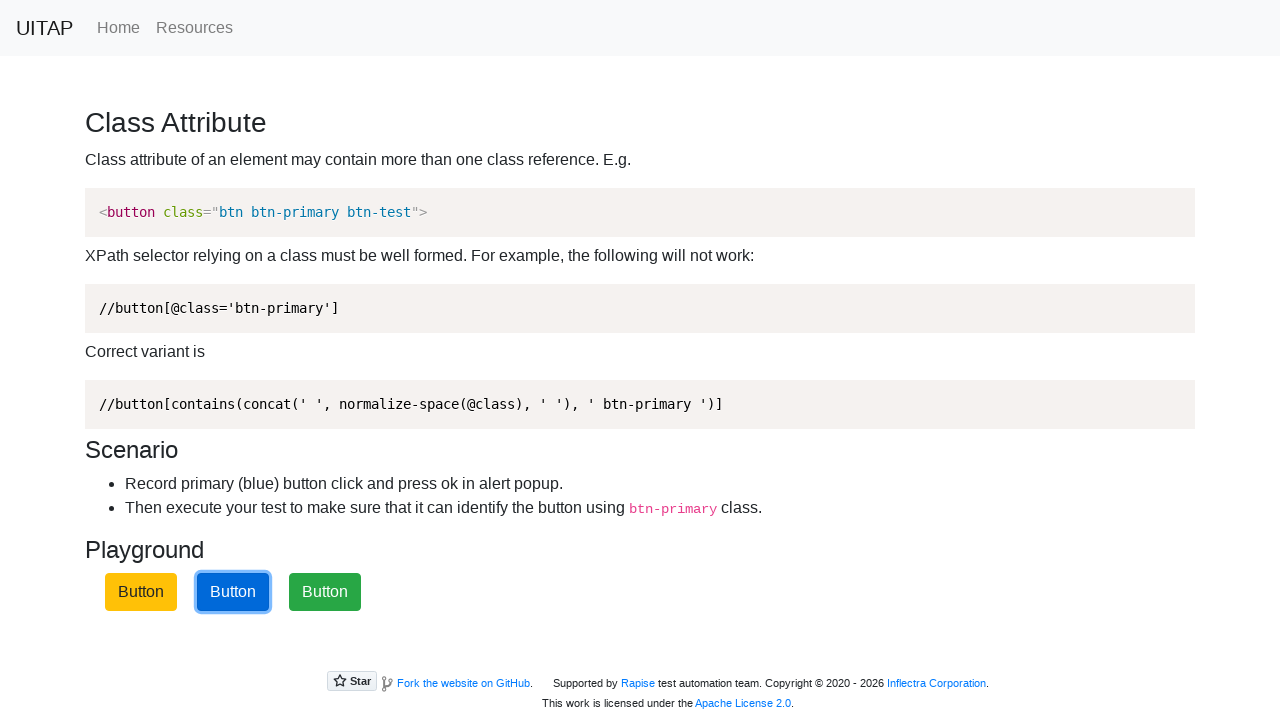

Reloaded page for next iteration (iteration 1/3)
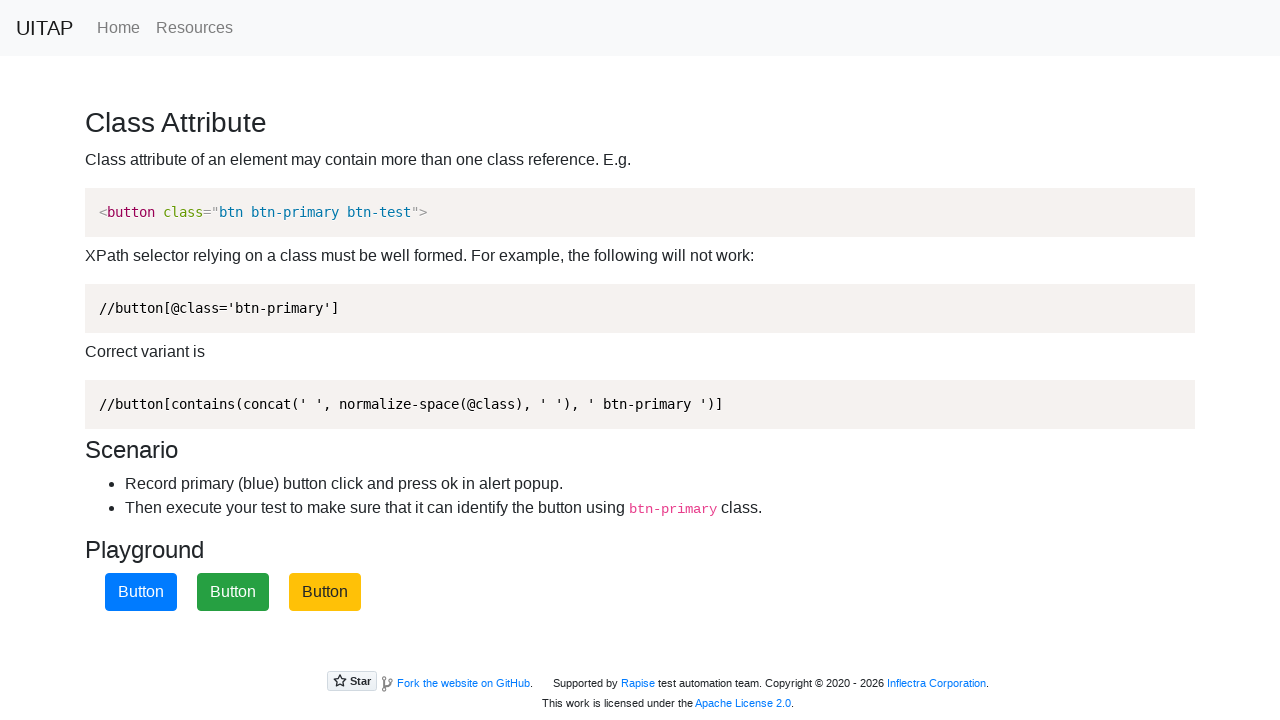

Clicked primary button (iteration 2/3) at (141, 592) on button.btn-primary
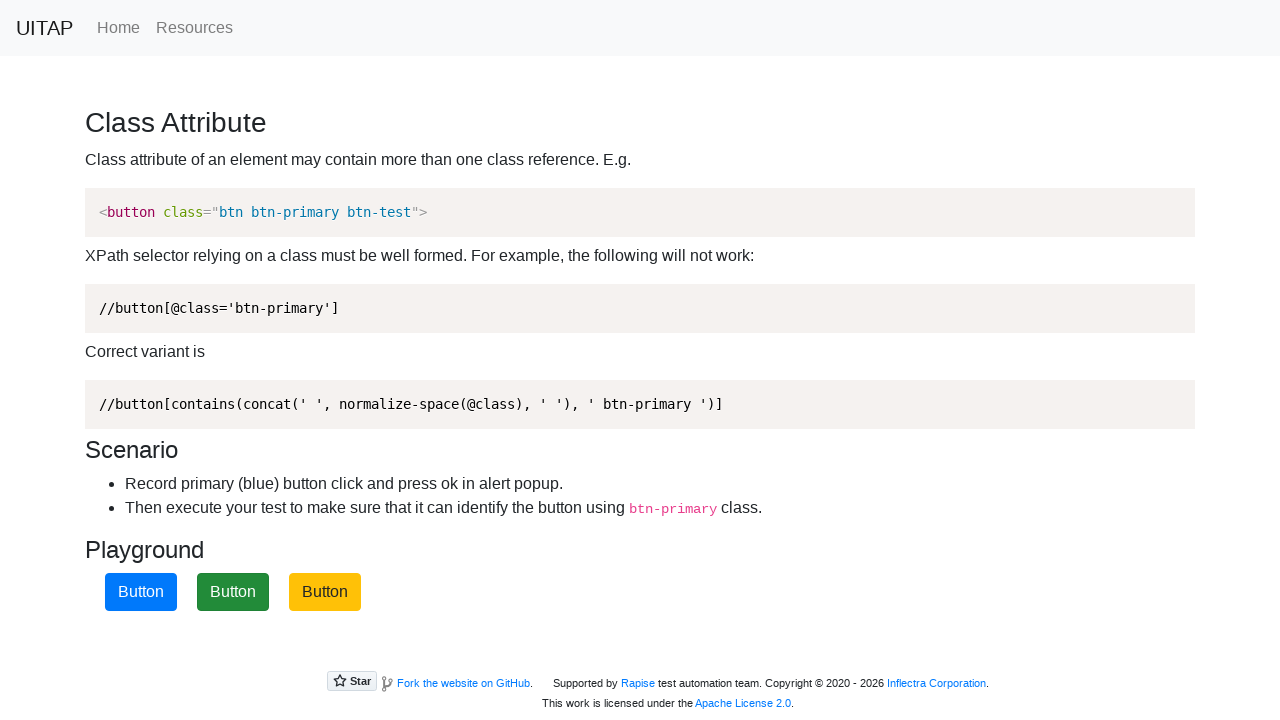

Set up dialog handler to accept alerts (iteration 2/3)
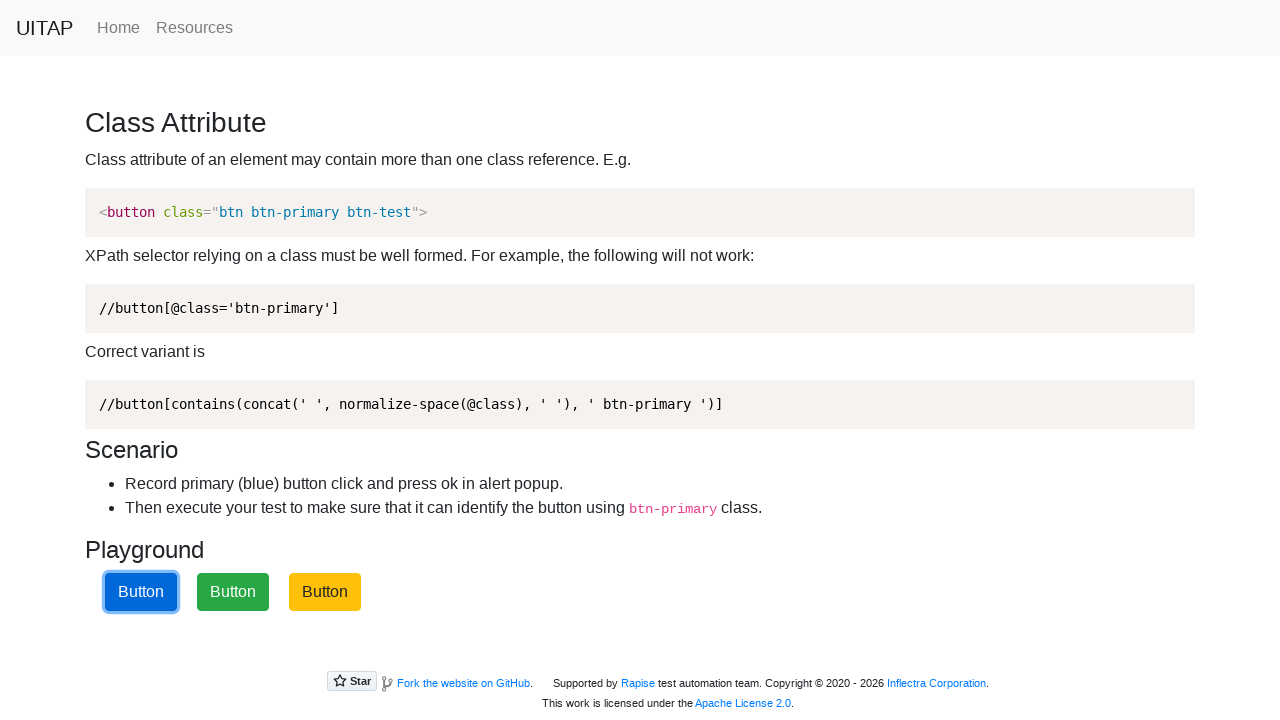

Waited for alert dialog to appear (iteration 2/3)
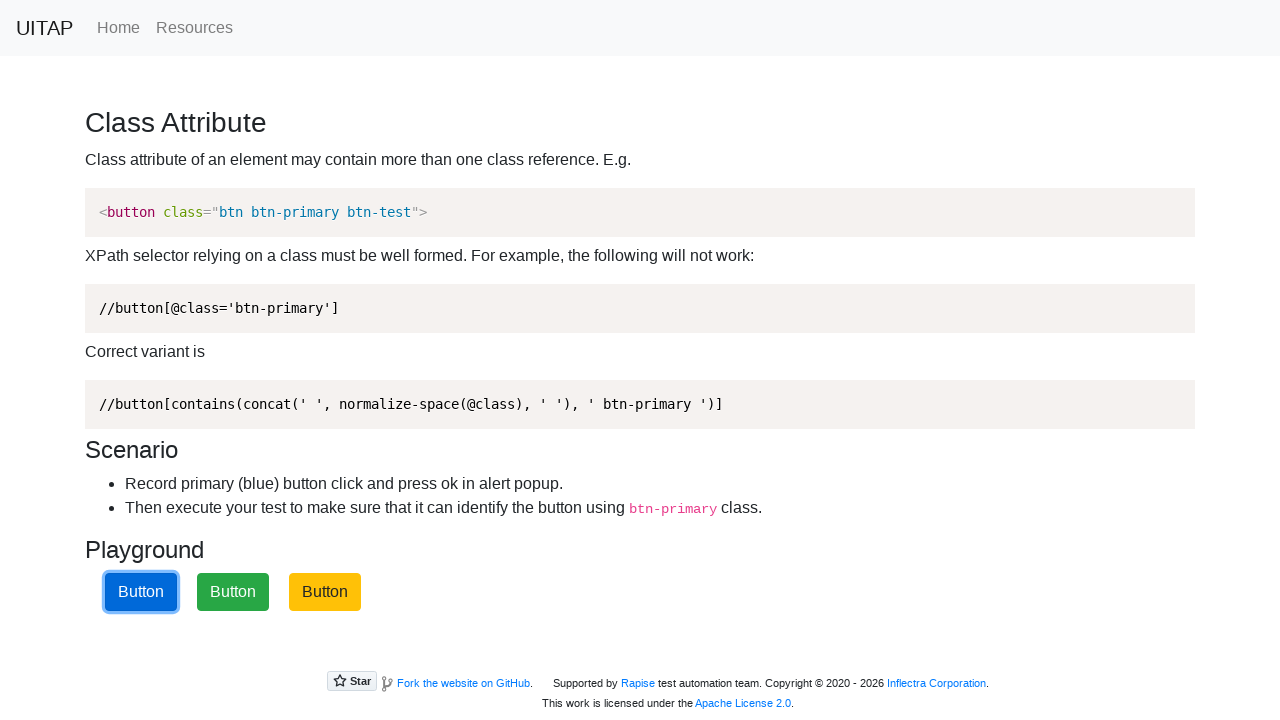

Reloaded page for next iteration (iteration 2/3)
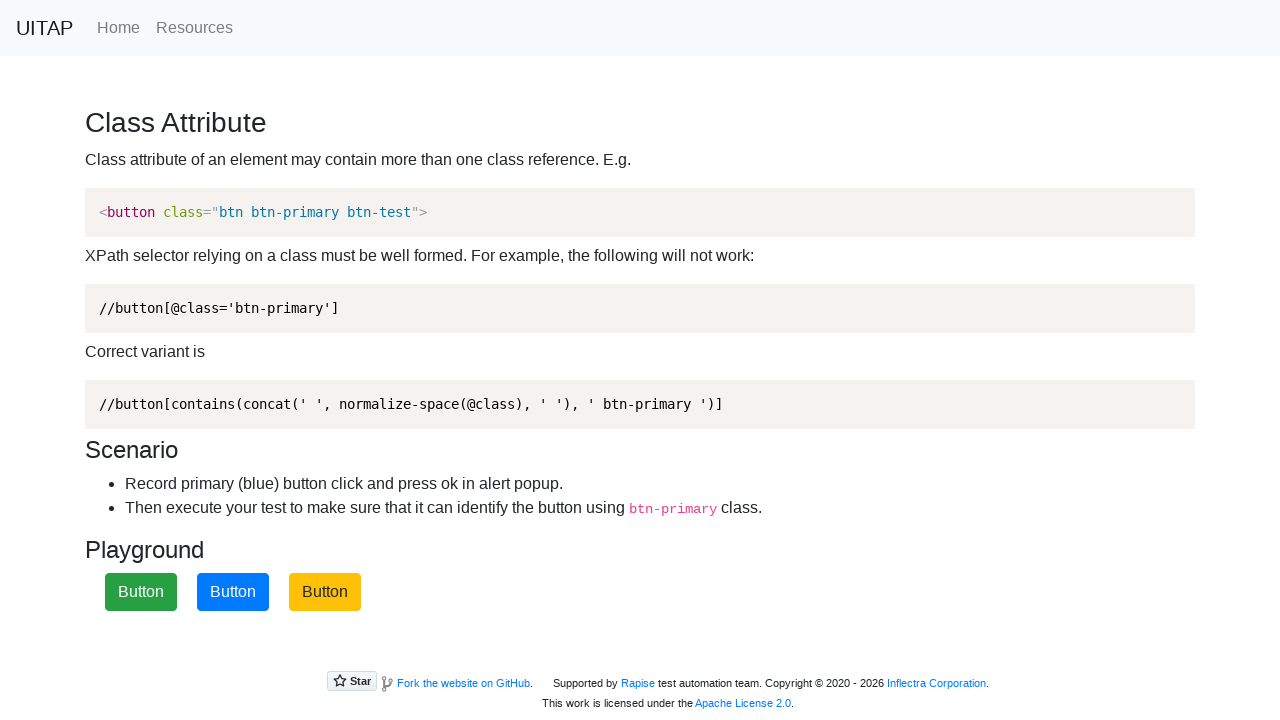

Clicked primary button (iteration 3/3) at (233, 592) on button.btn-primary
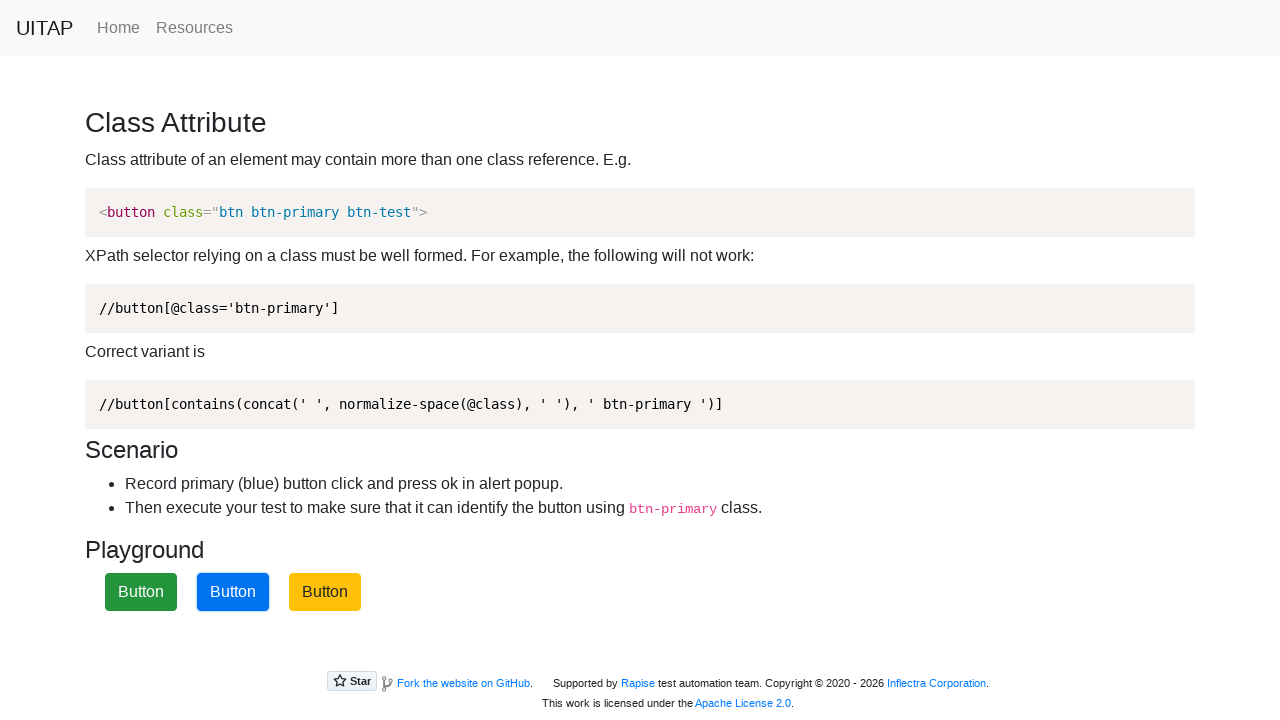

Set up dialog handler to accept alerts (iteration 3/3)
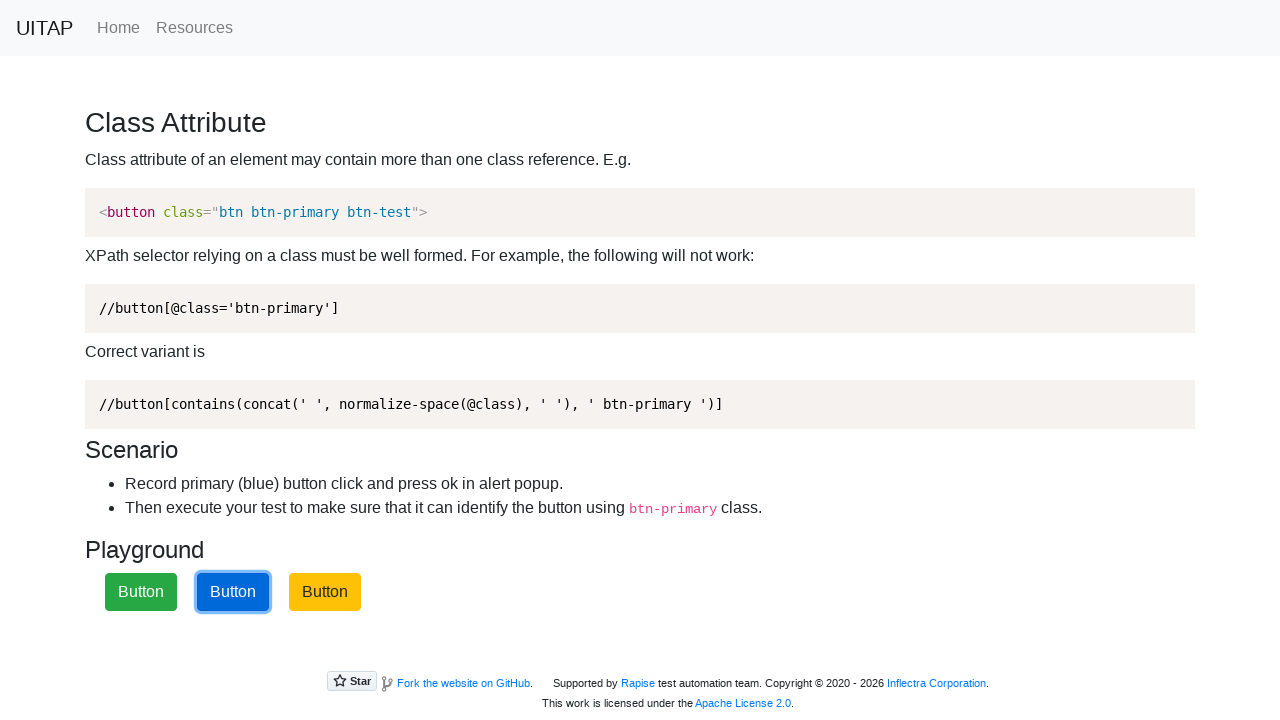

Waited for alert dialog to appear (iteration 3/3)
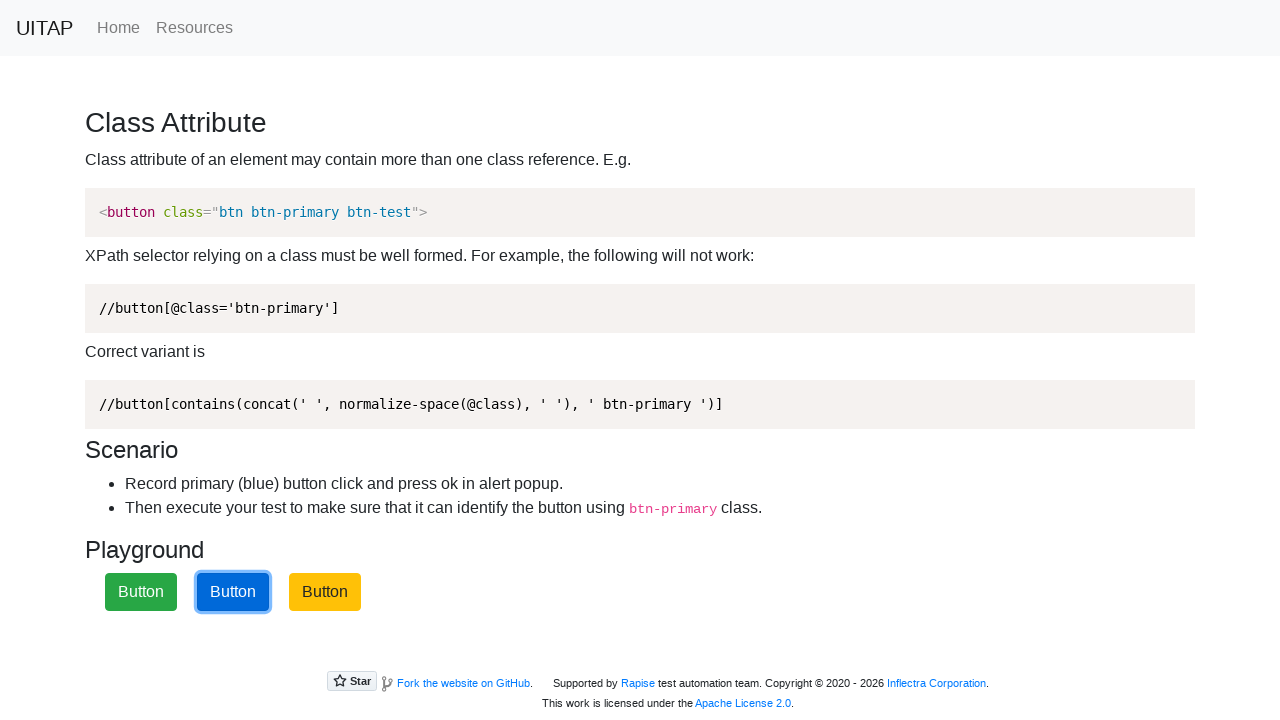

Reloaded page for next iteration (iteration 3/3)
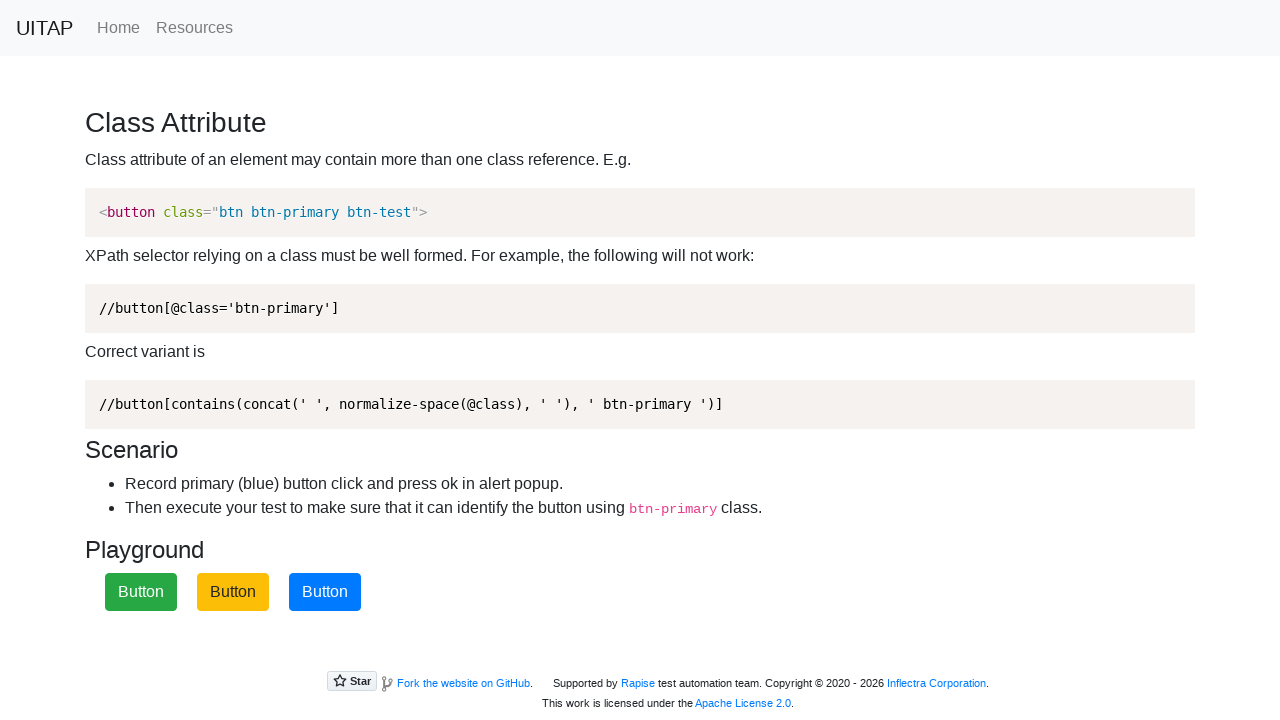

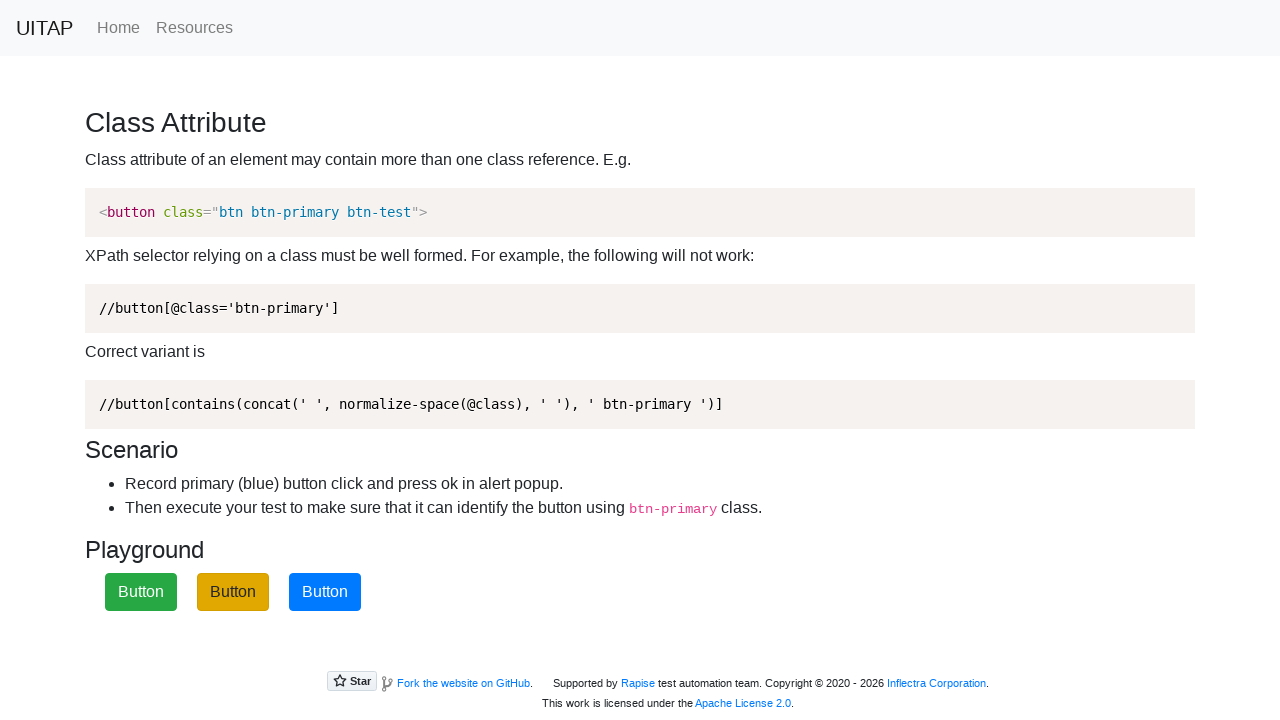